Tests keyboard input functionality by clicking on a name field, entering a name, and clicking a button

Starting URL: http://formy-project.herokuapp.com/keypress

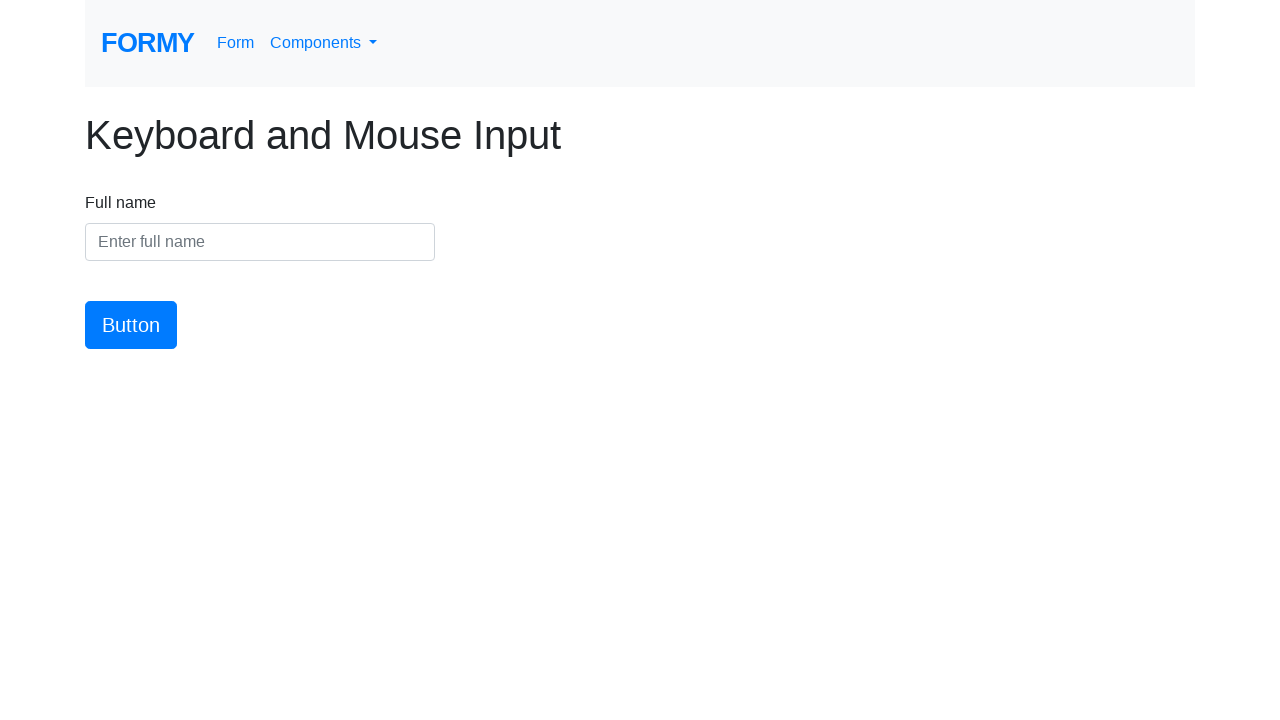

Clicked on the name input field at (260, 242) on #name
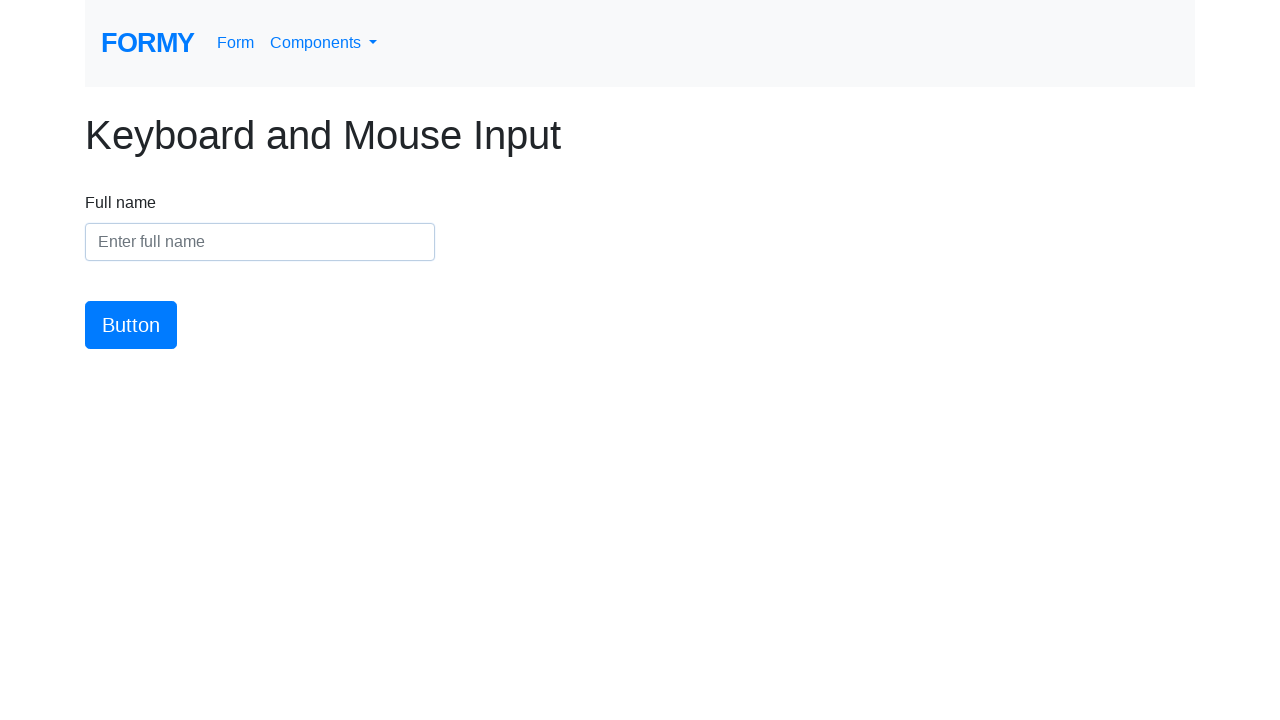

Entered 'Swathi' into the name field on #name
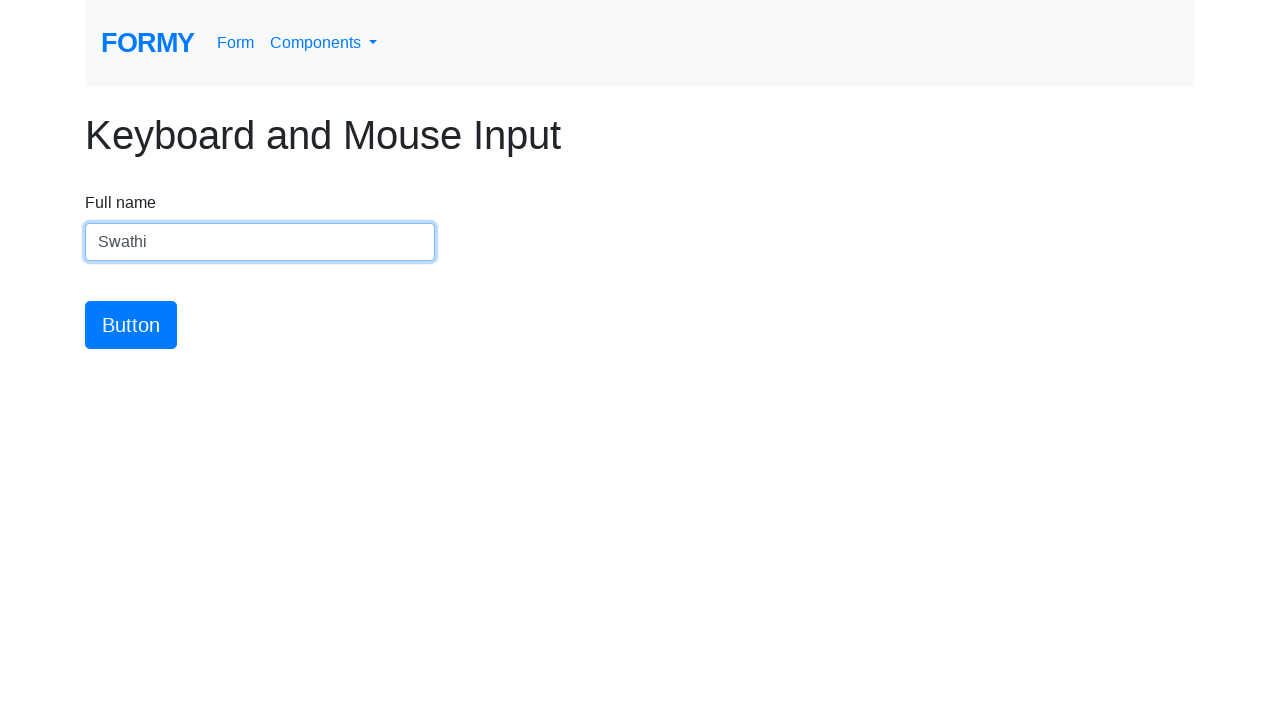

Clicked the submit button at (131, 325) on #button
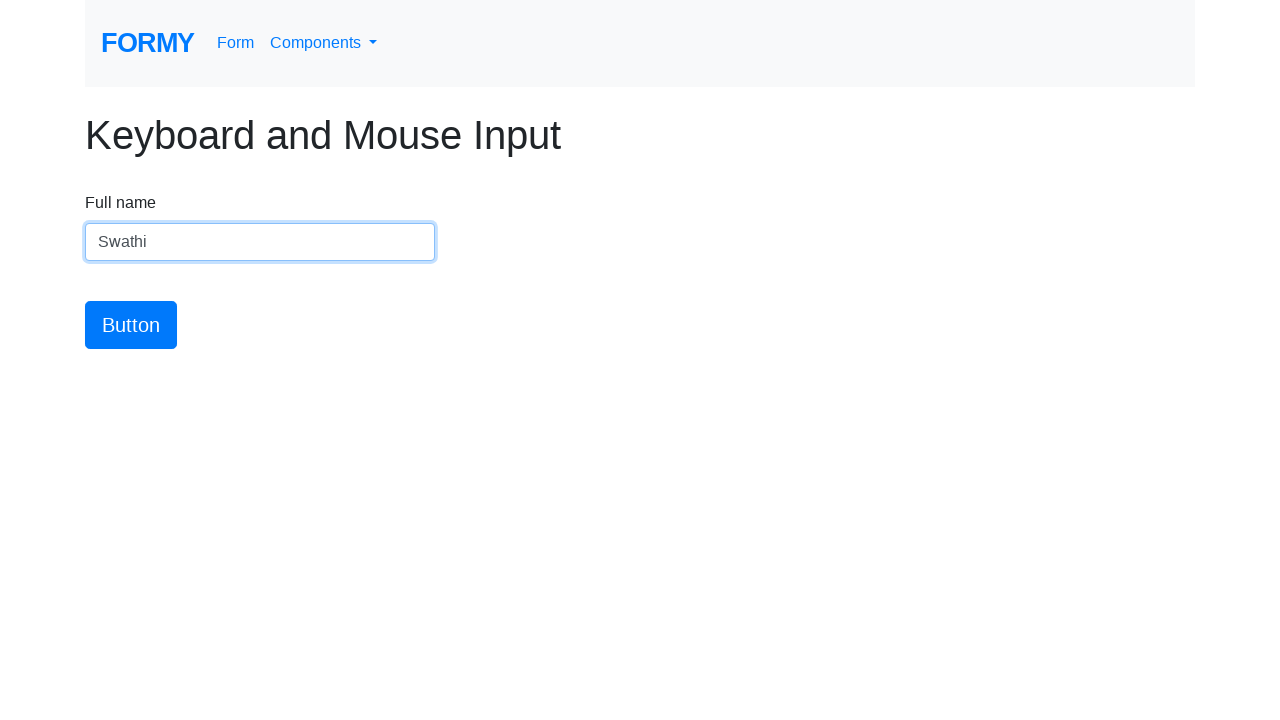

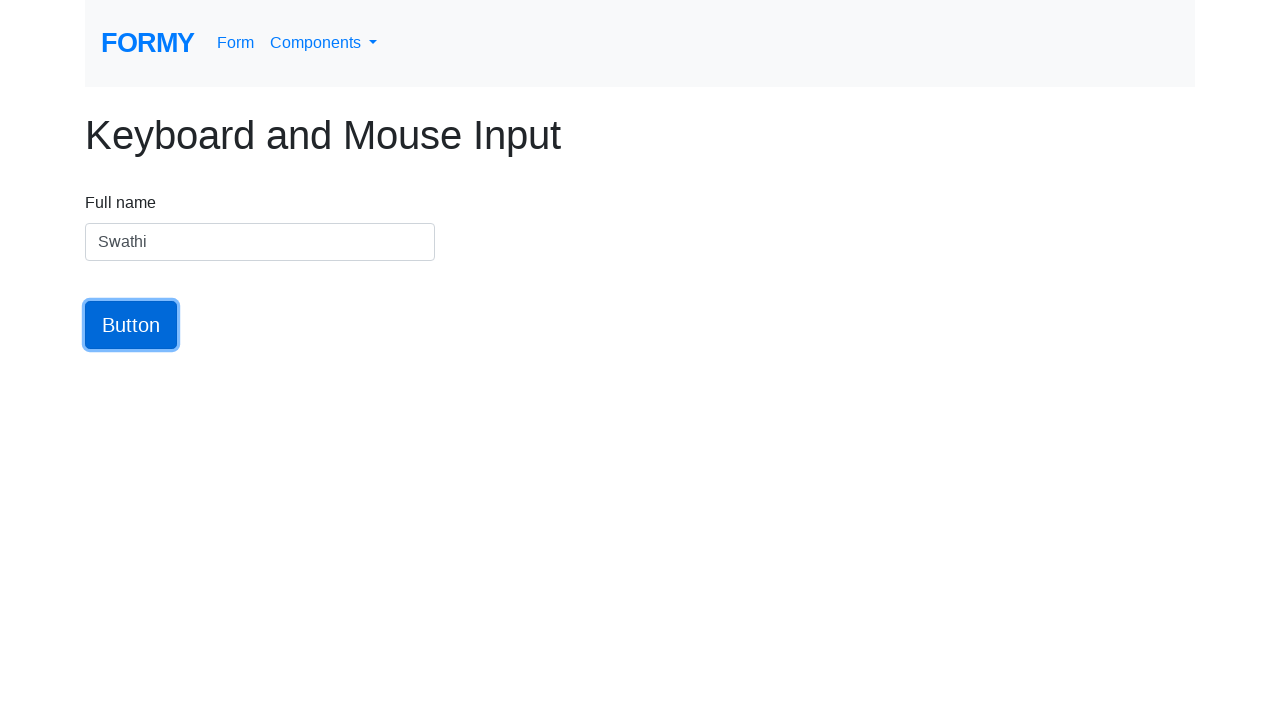